Tests that the main section and footer become visible when a todo item is added

Starting URL: https://demo.playwright.dev/todomvc

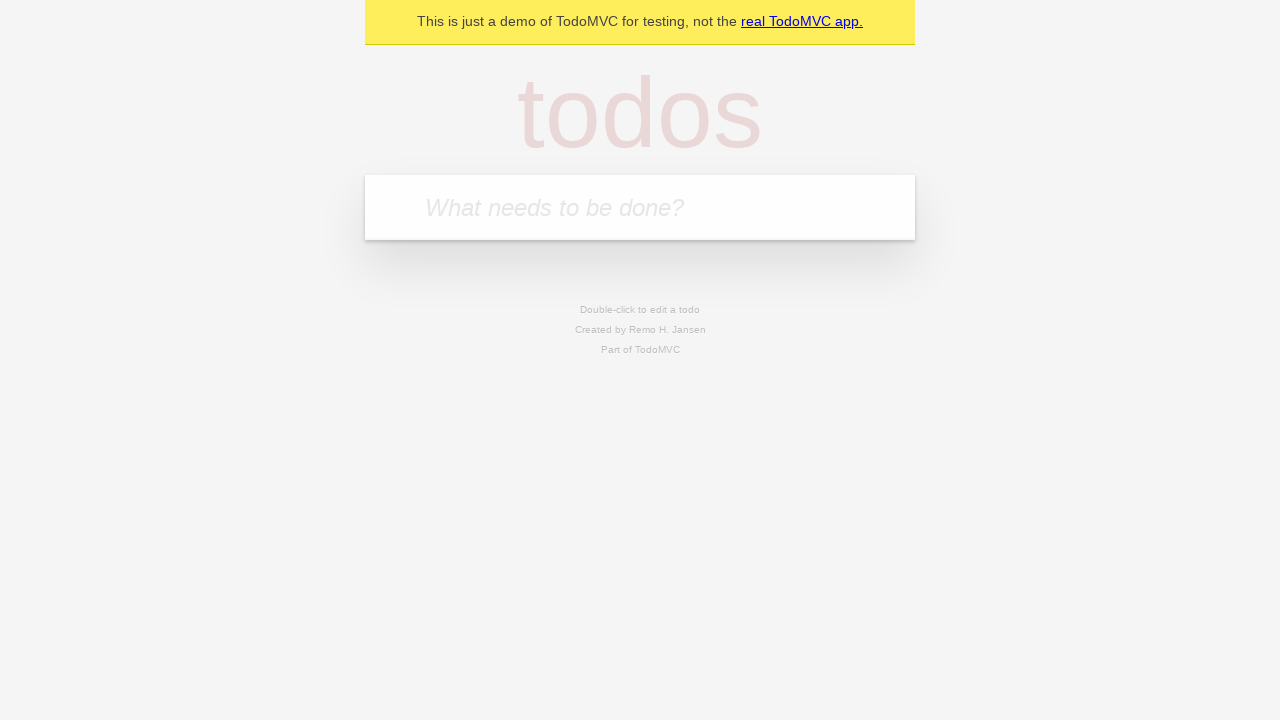

Filled new todo input with 'buy some cheese' on .new-todo
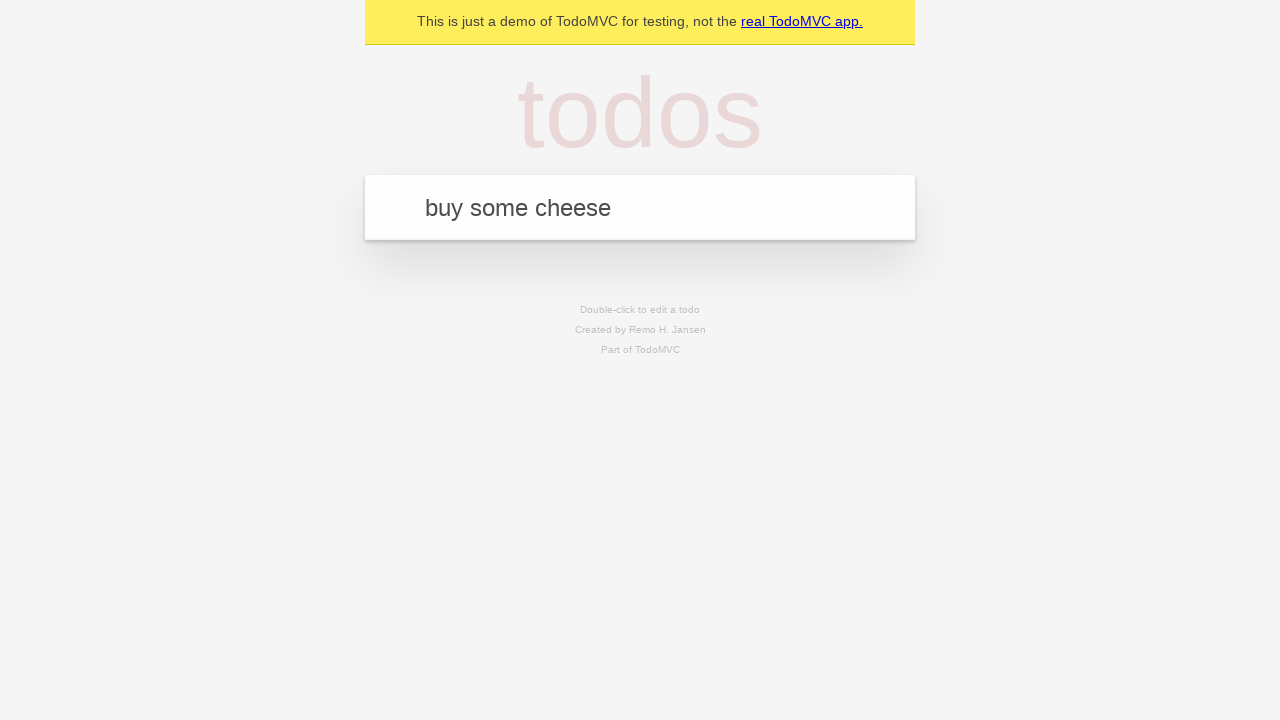

Pressed Enter to add the todo item on .new-todo
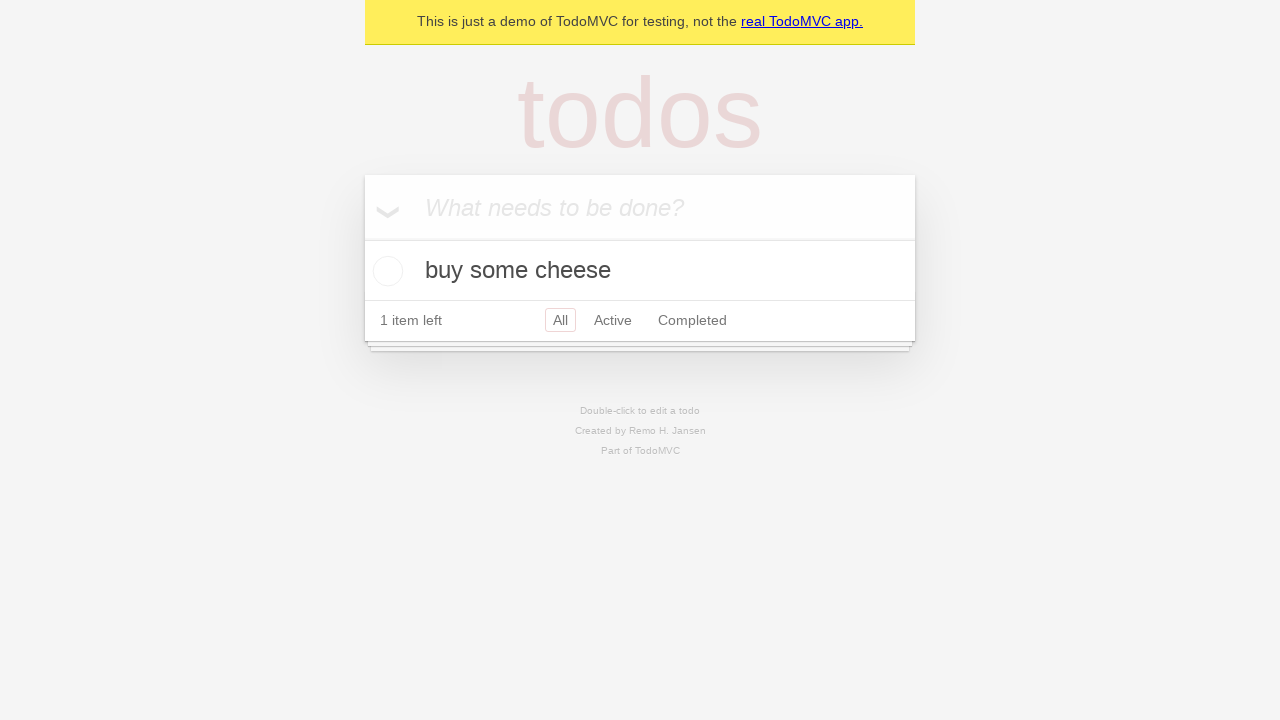

Main section became visible after adding todo item
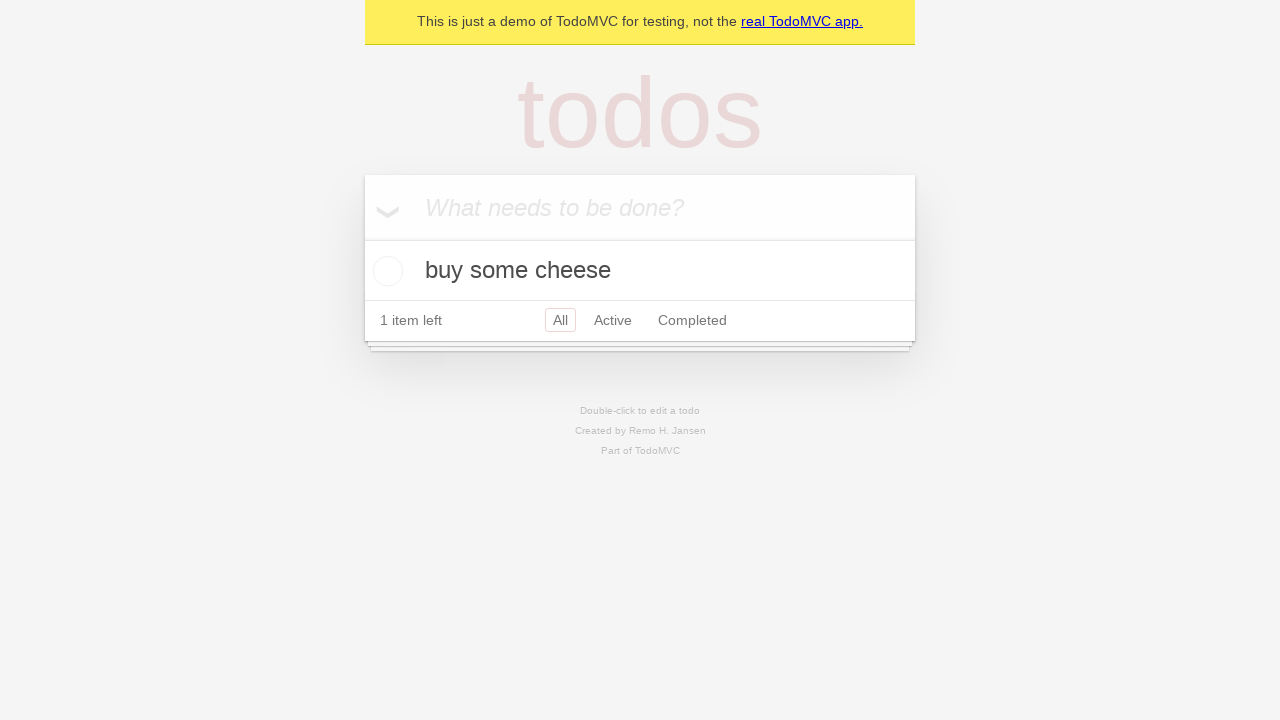

Footer section became visible after adding todo item
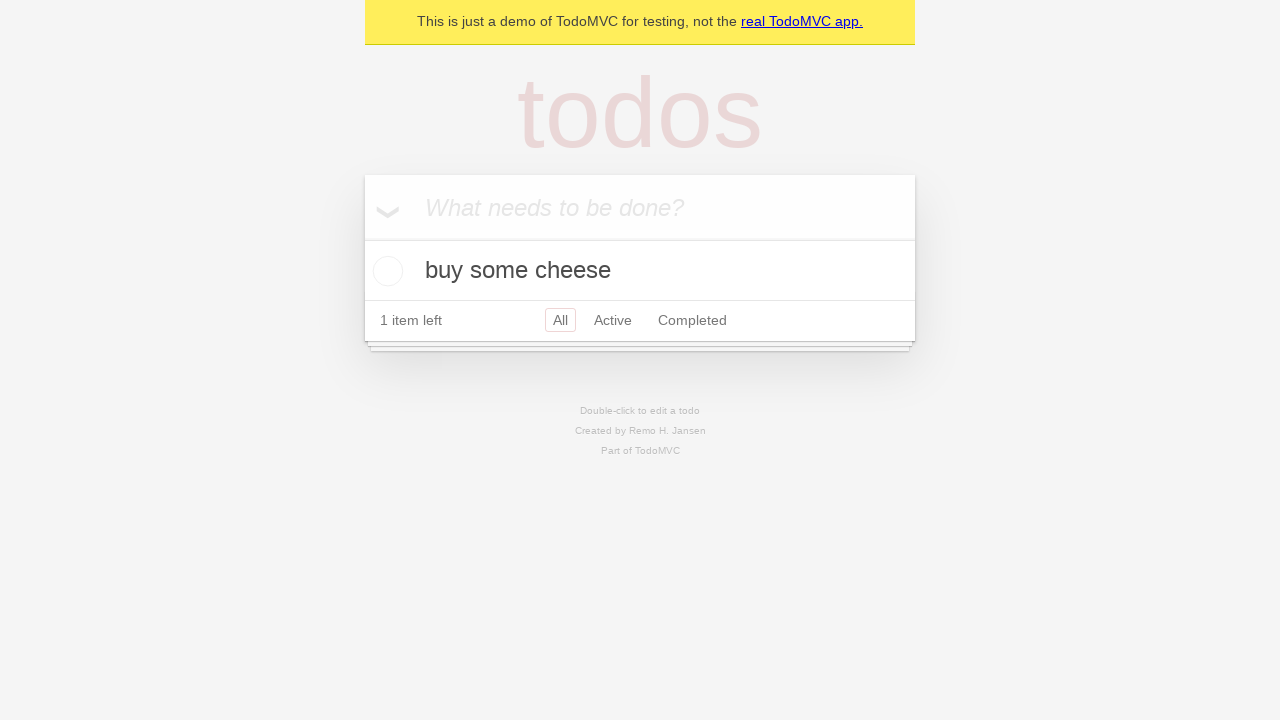

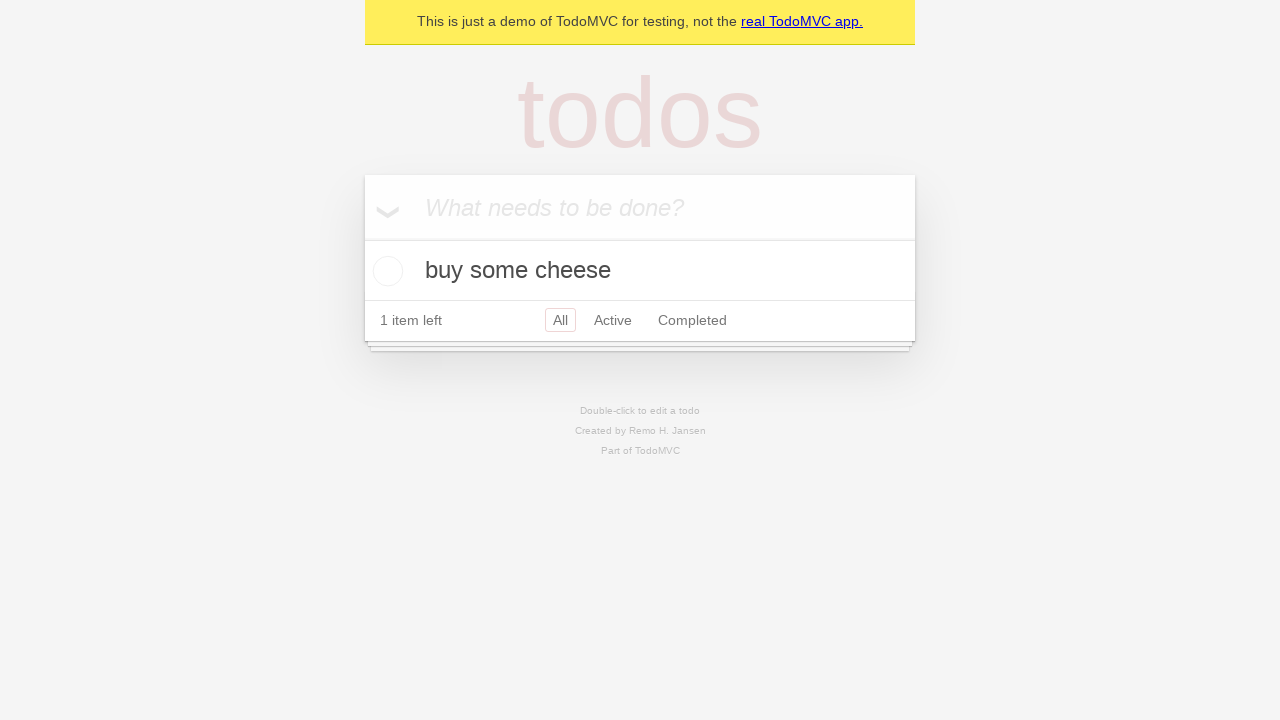